Tests bus ticket booking form by filling source city, destination city, and selecting a travel date on Abhibus website

Starting URL: https://www.abhibus.com/bus-ticket-booking

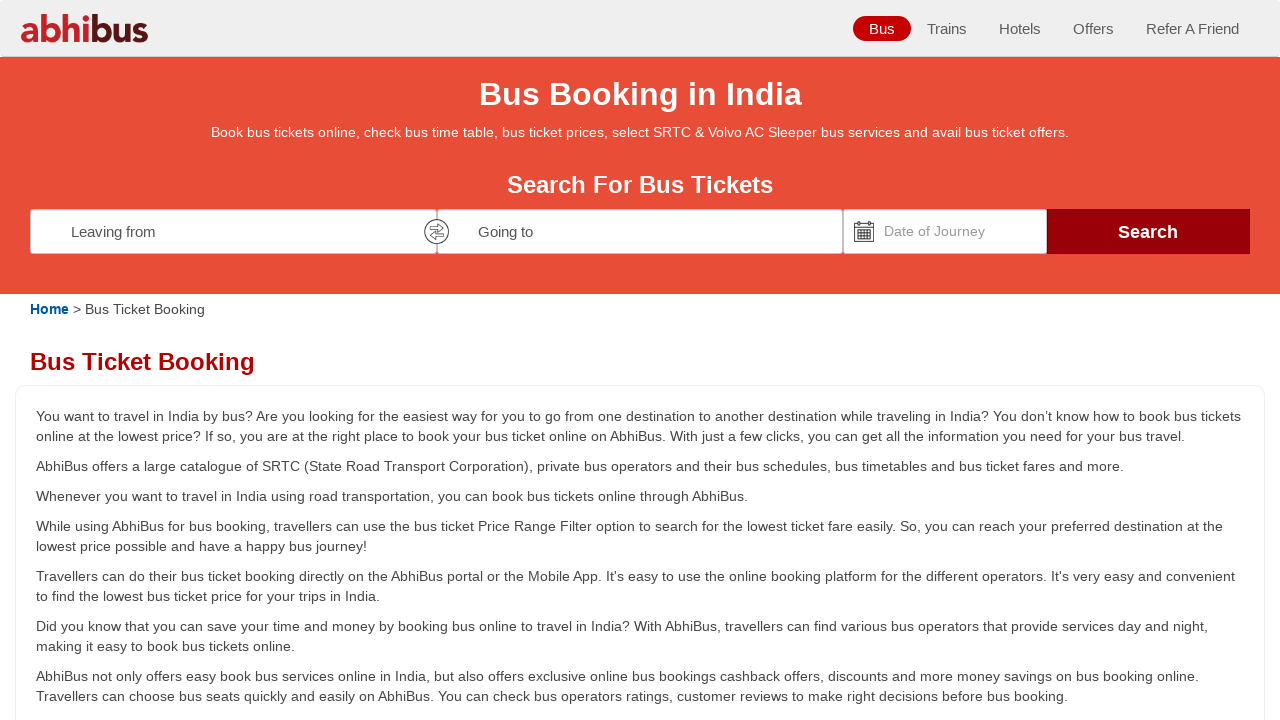

Filled source city field with 'Coimbatore' on input[name='source']
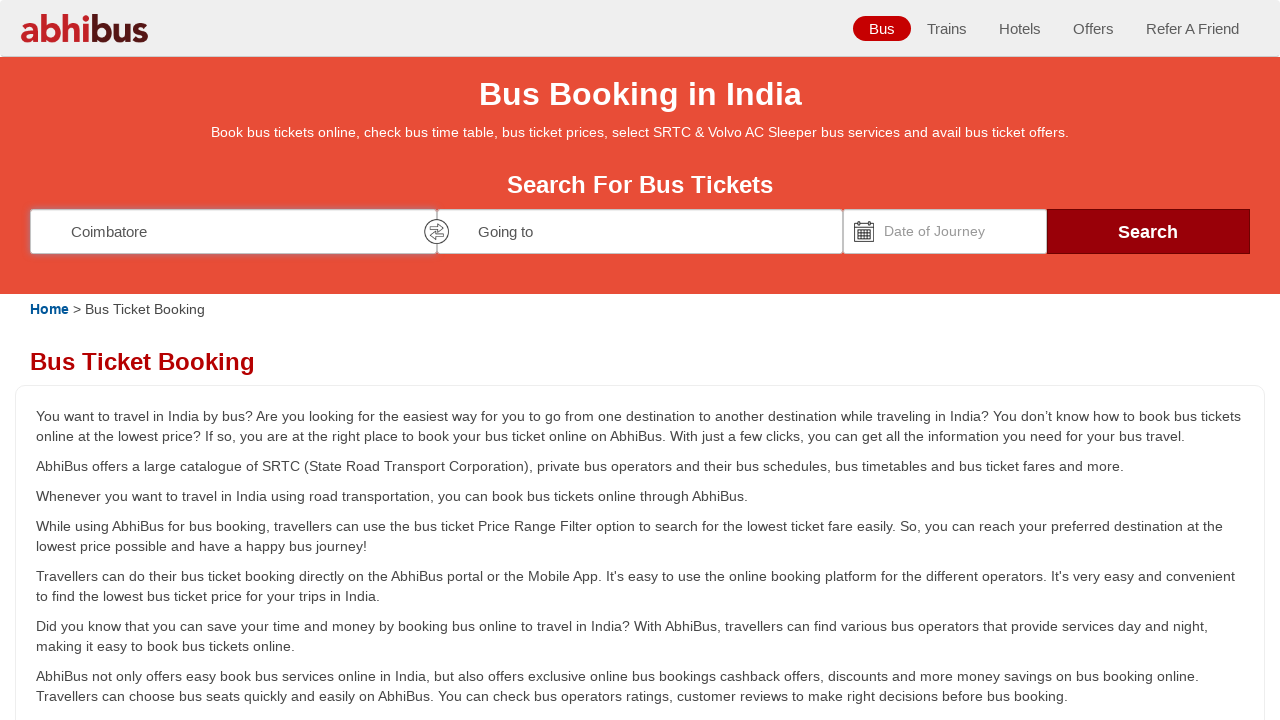

Pressed Enter to confirm source city selection
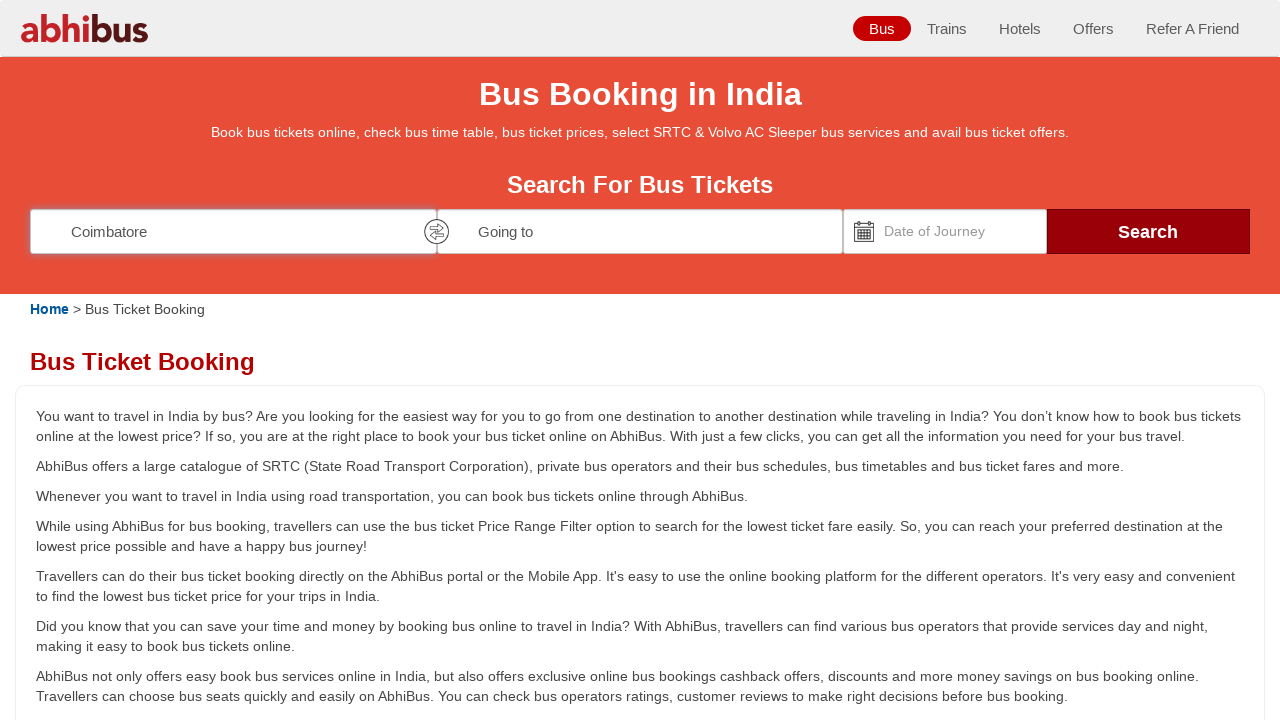

Filled destination city field with 'Chennai' on input[name='destination']
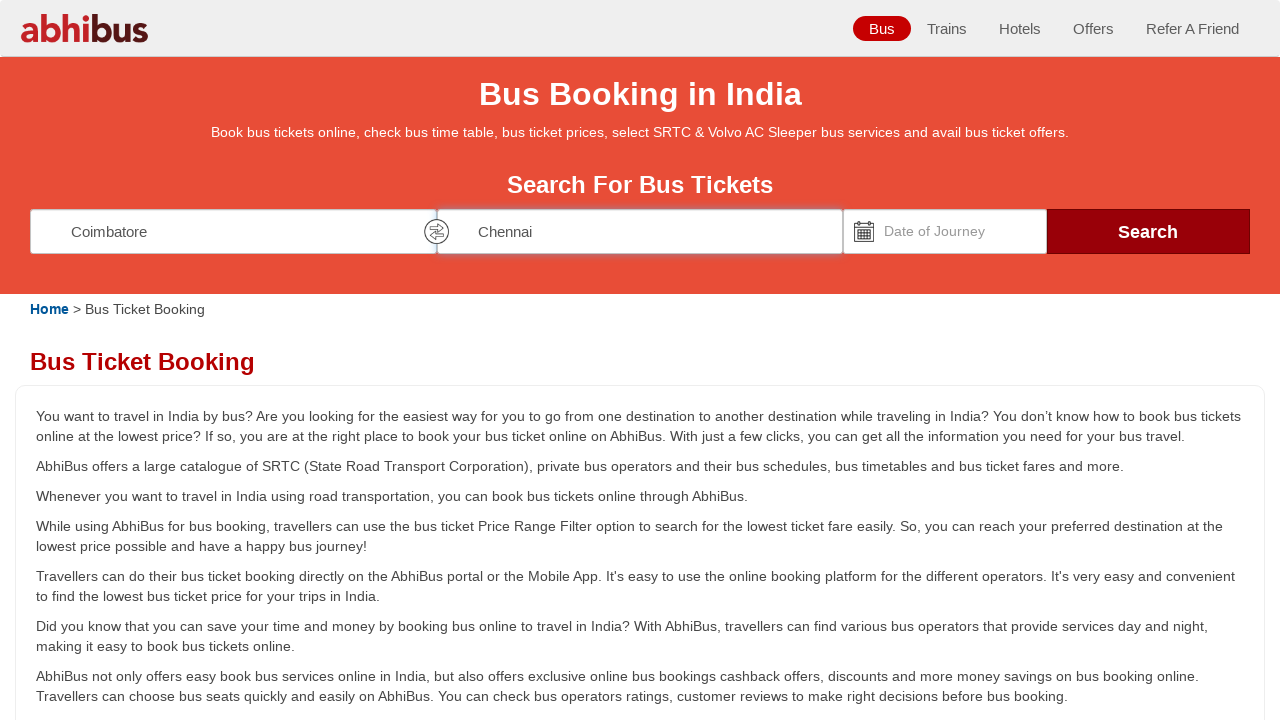

Pressed Enter to confirm destination city selection
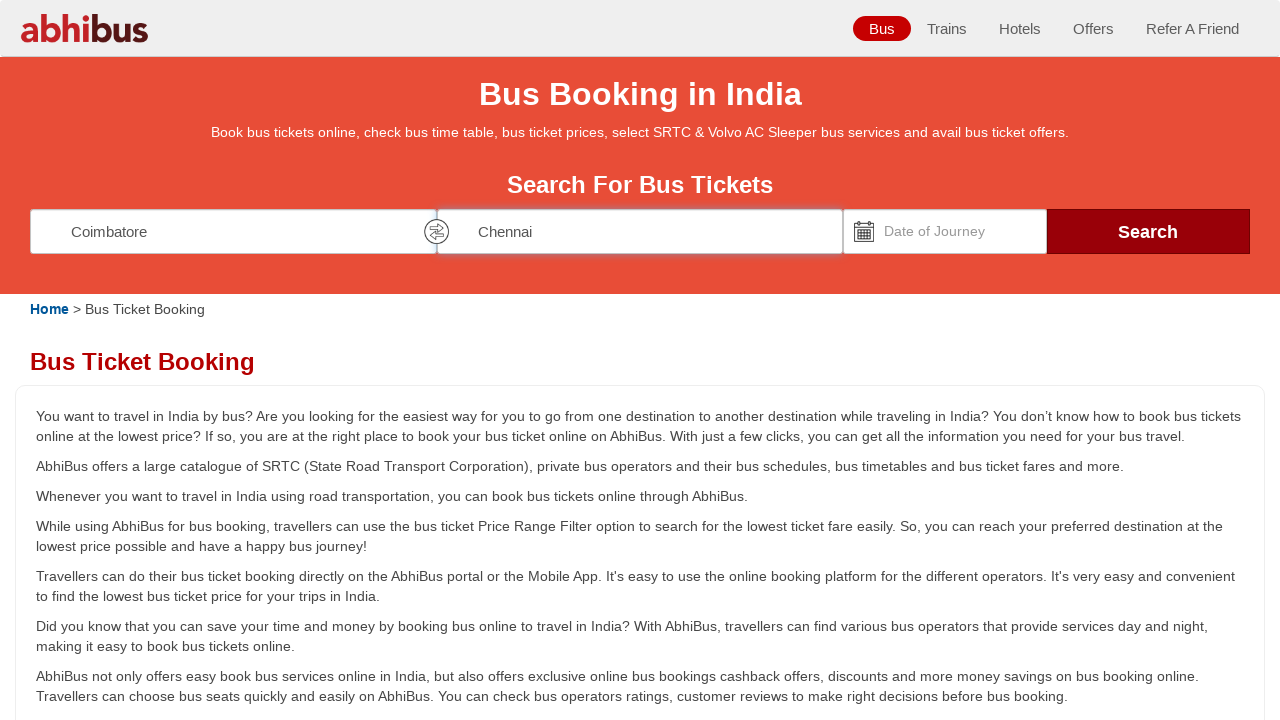

Set travel date to 15/03/2025 using datepicker
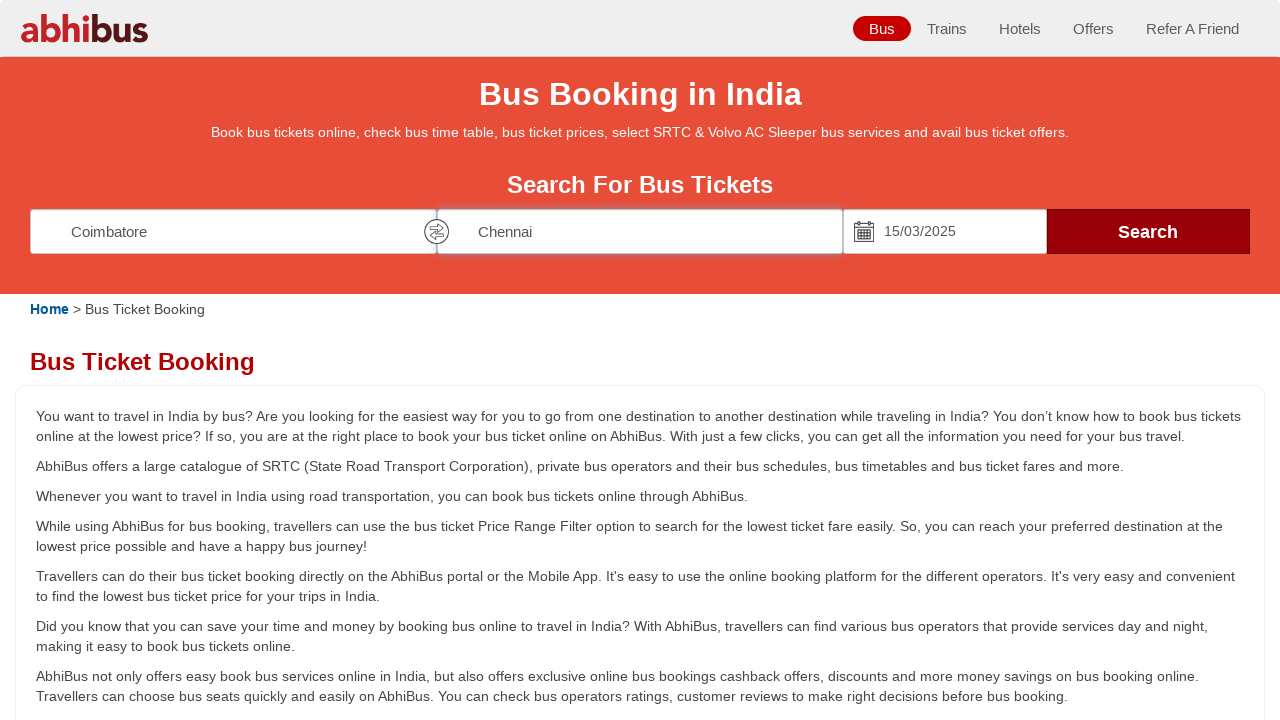

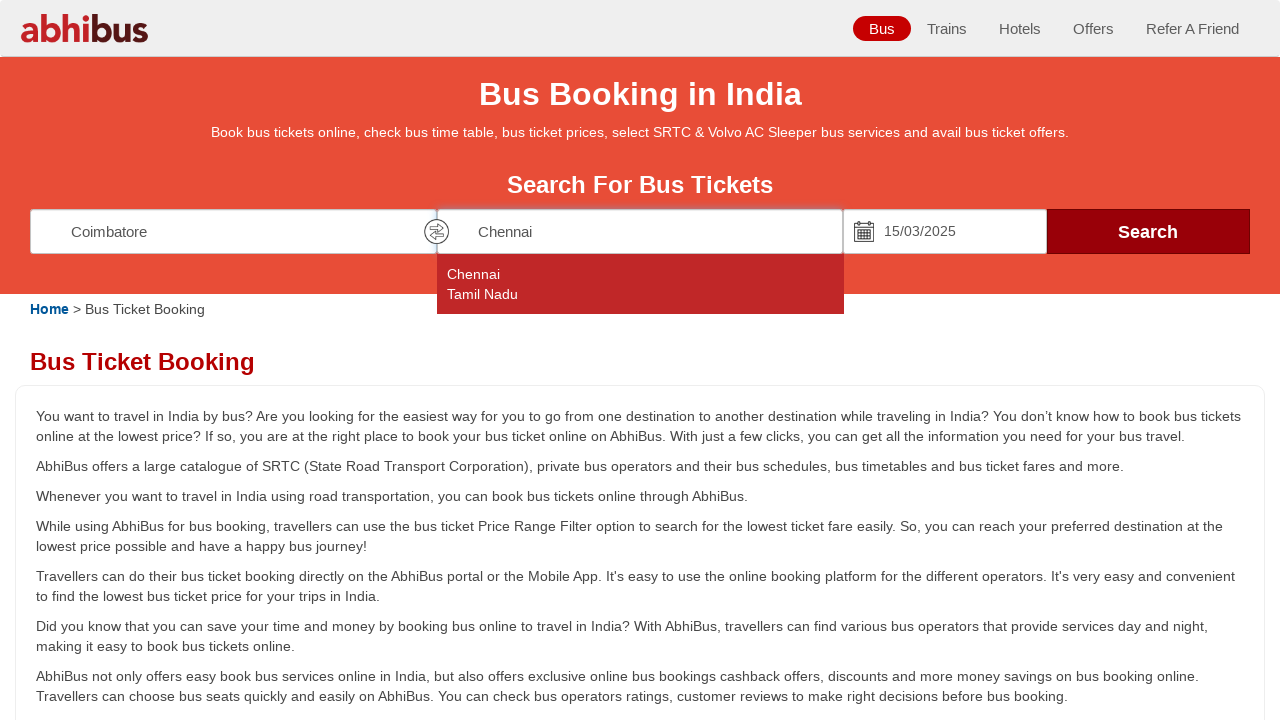